Navigates to World of Warcraft server status page and checks if the Area 52 realm is online by looking for a green checkmark icon

Starting URL: https://worldofwarcraft.blizzard.com/en-us/game/status/us

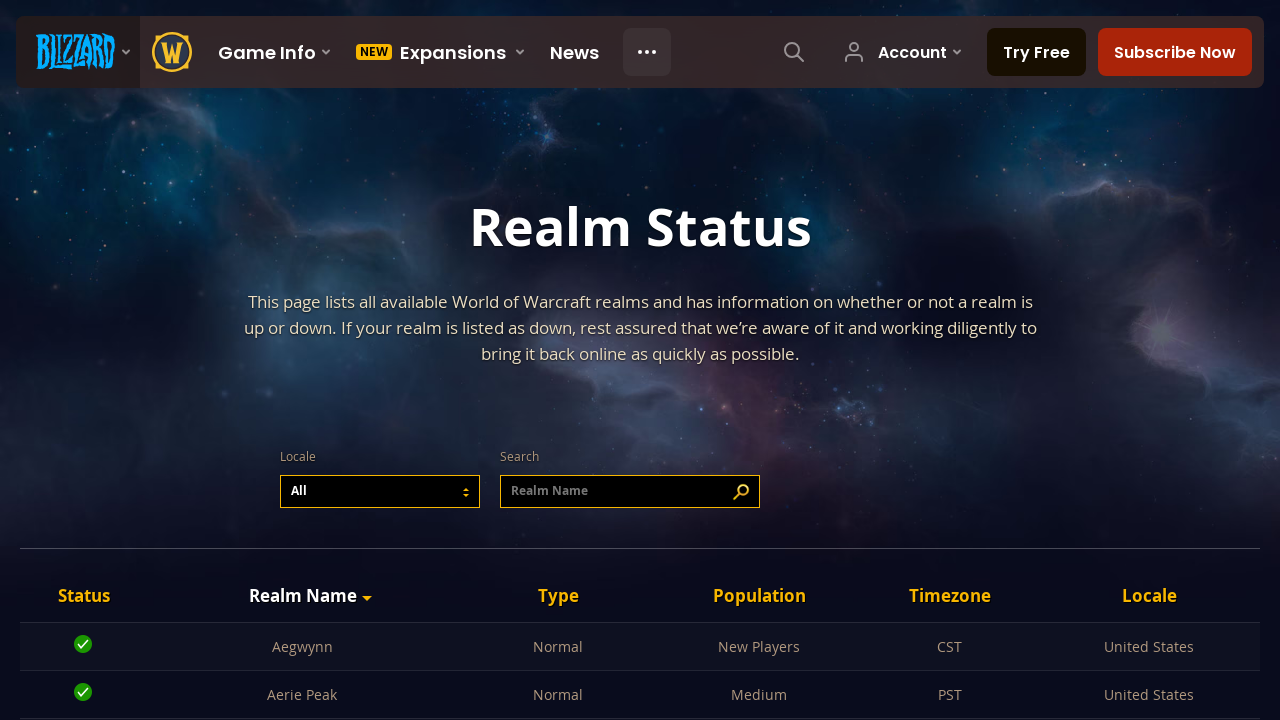

Waited 2 seconds for page to fully load
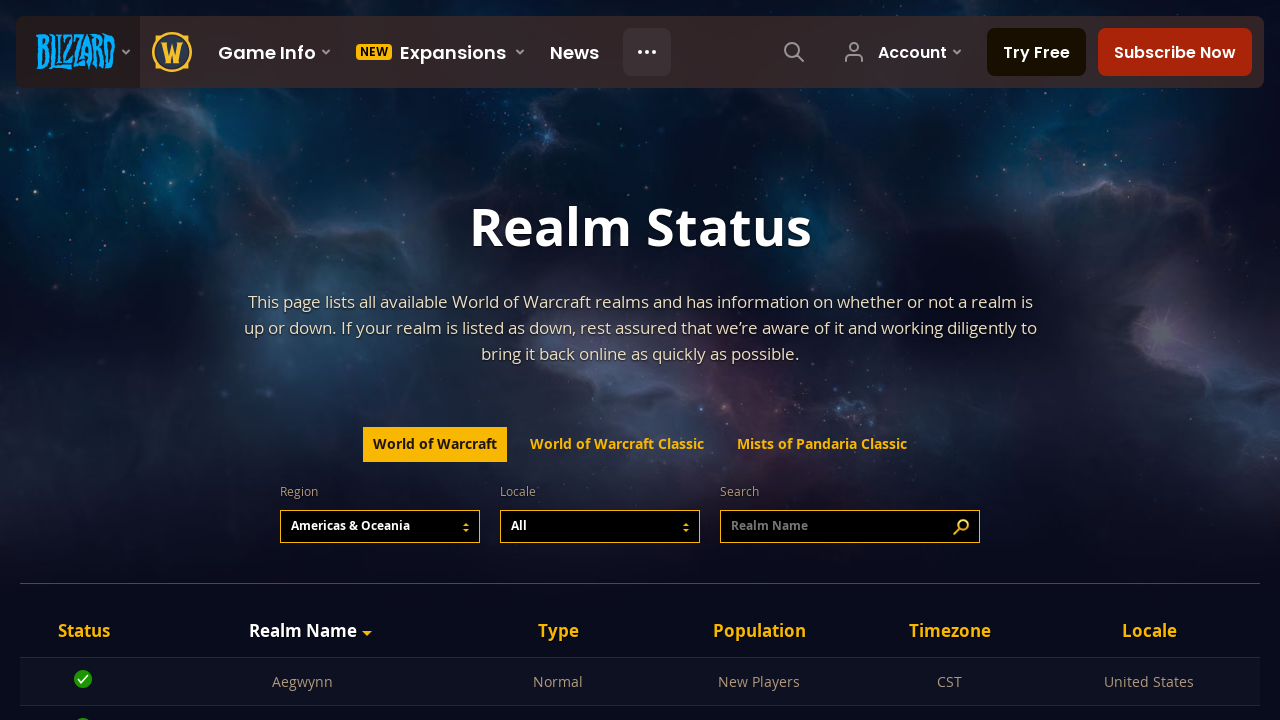

Located Area 52 realm element on server status page
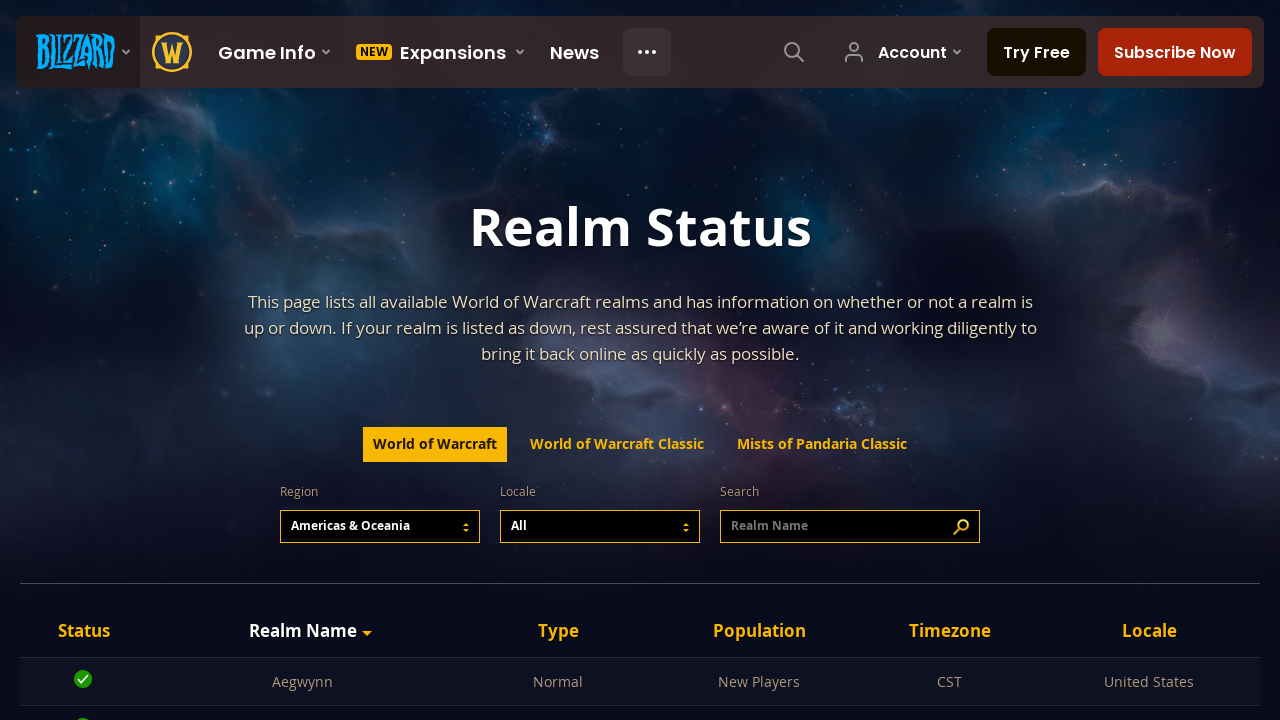

Located parent row element containing Area 52 realm
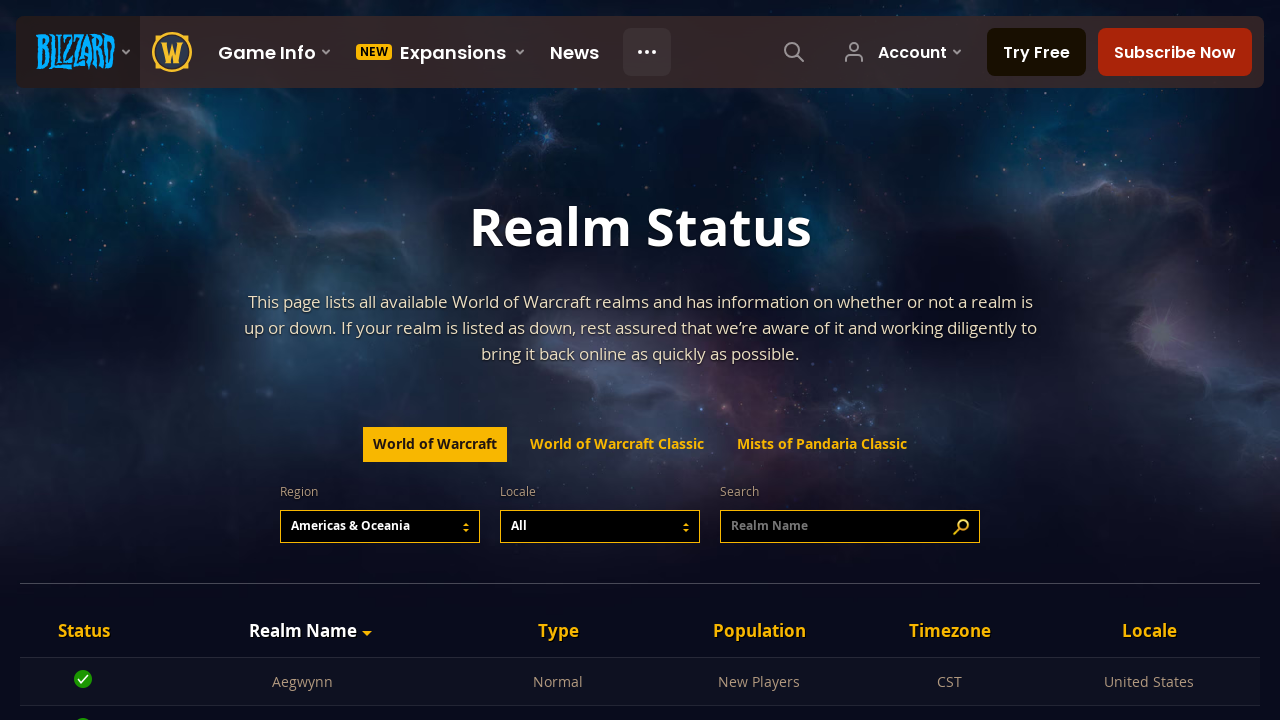

Area 52 server is UP - green checkmark icon found
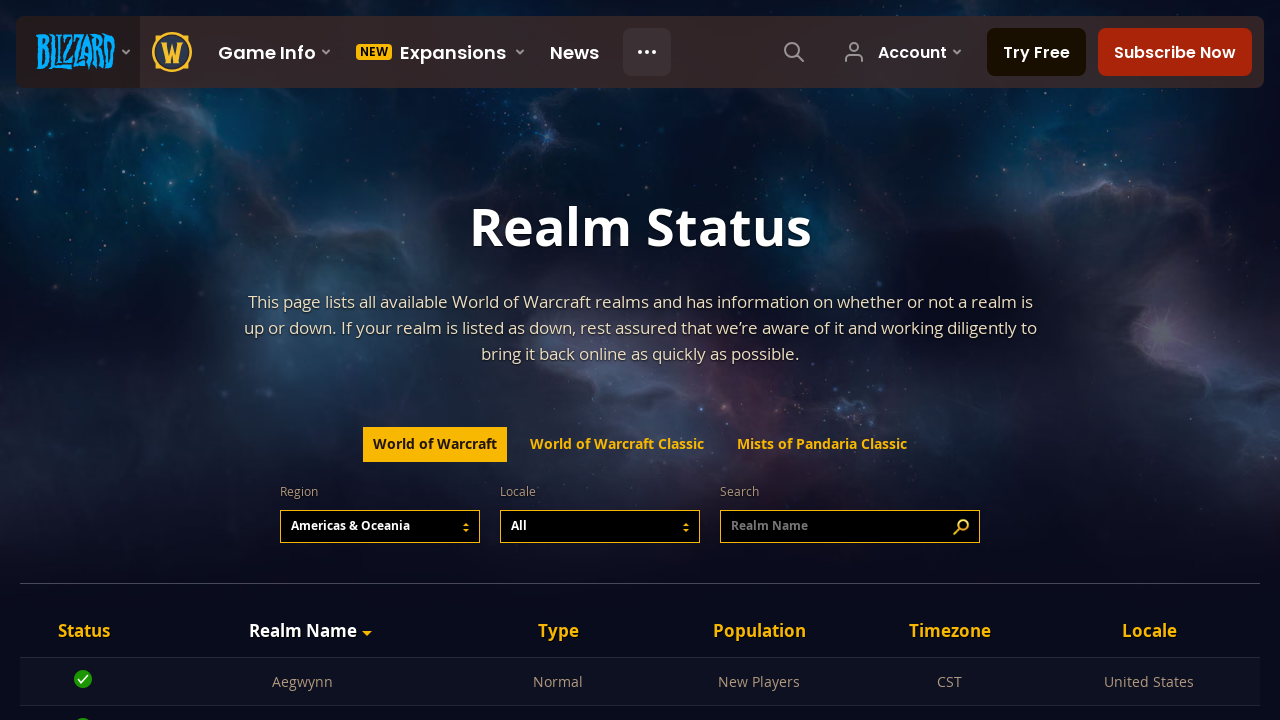

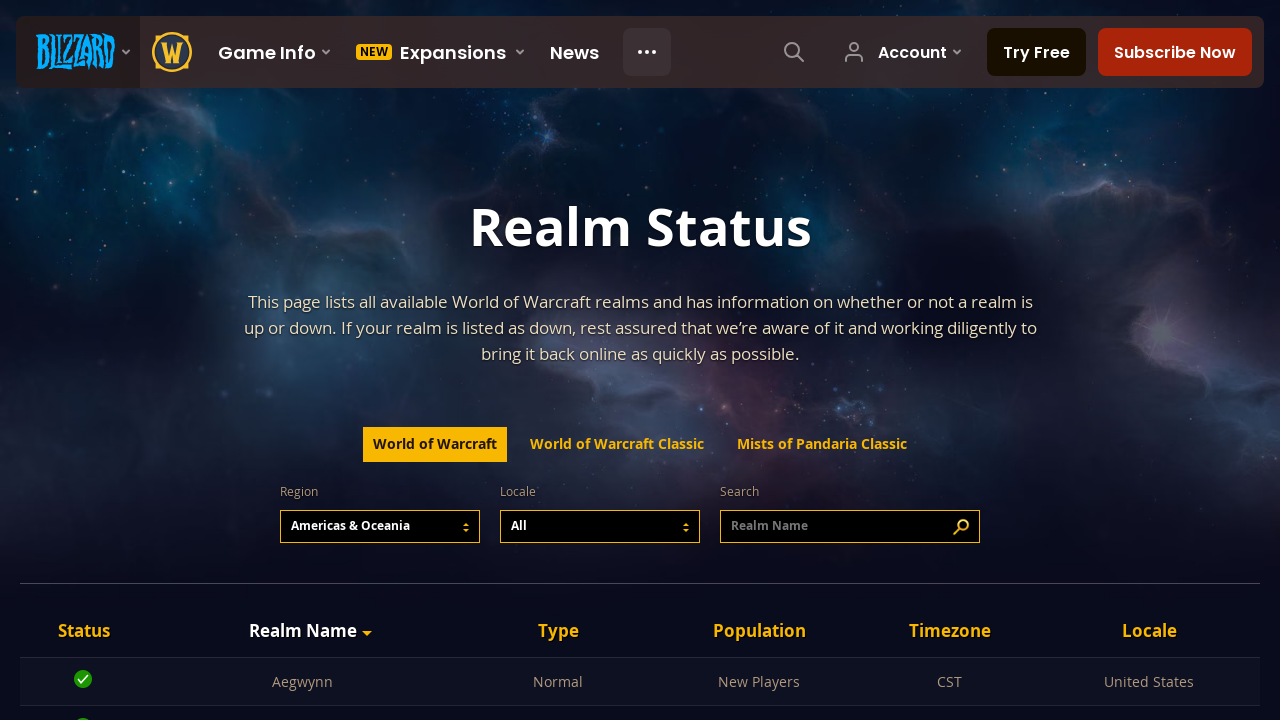